Tests registration form by navigating to login page and filling email and password fields, then clicking registration button

Starting URL: https://contacts-app.tobbymarshall815.vercel.app

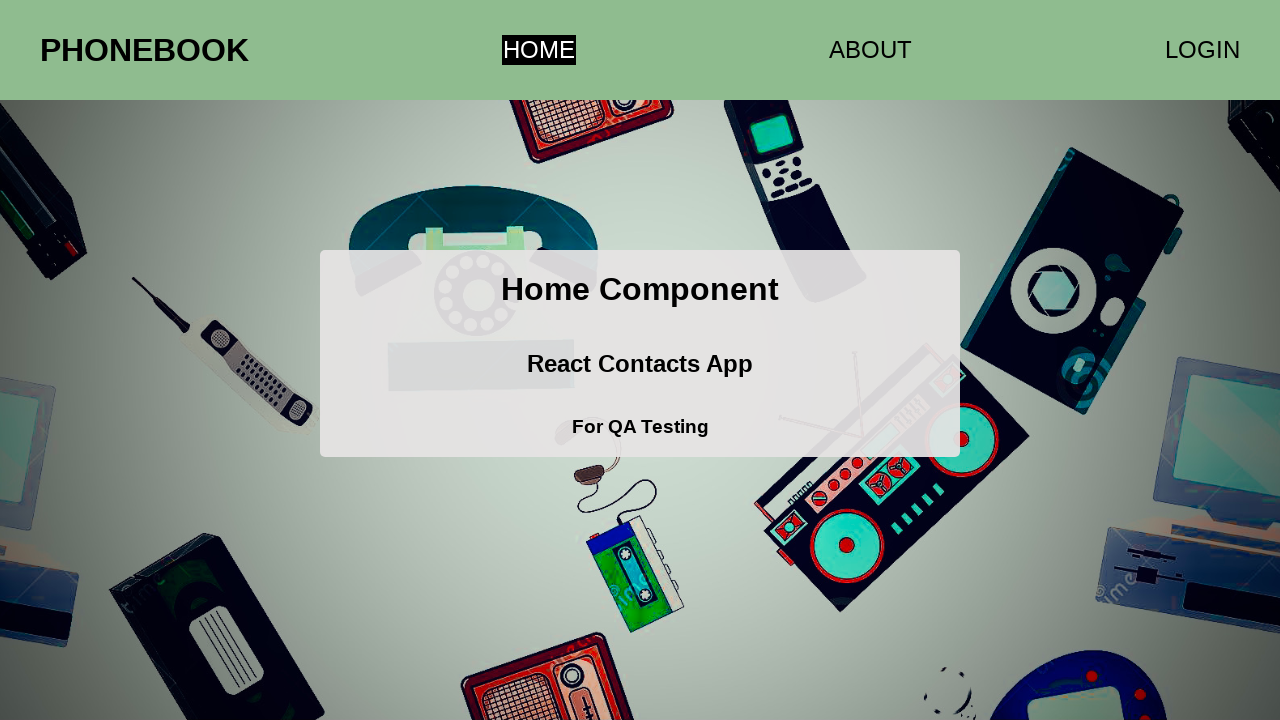

Navigated to contacts app homepage
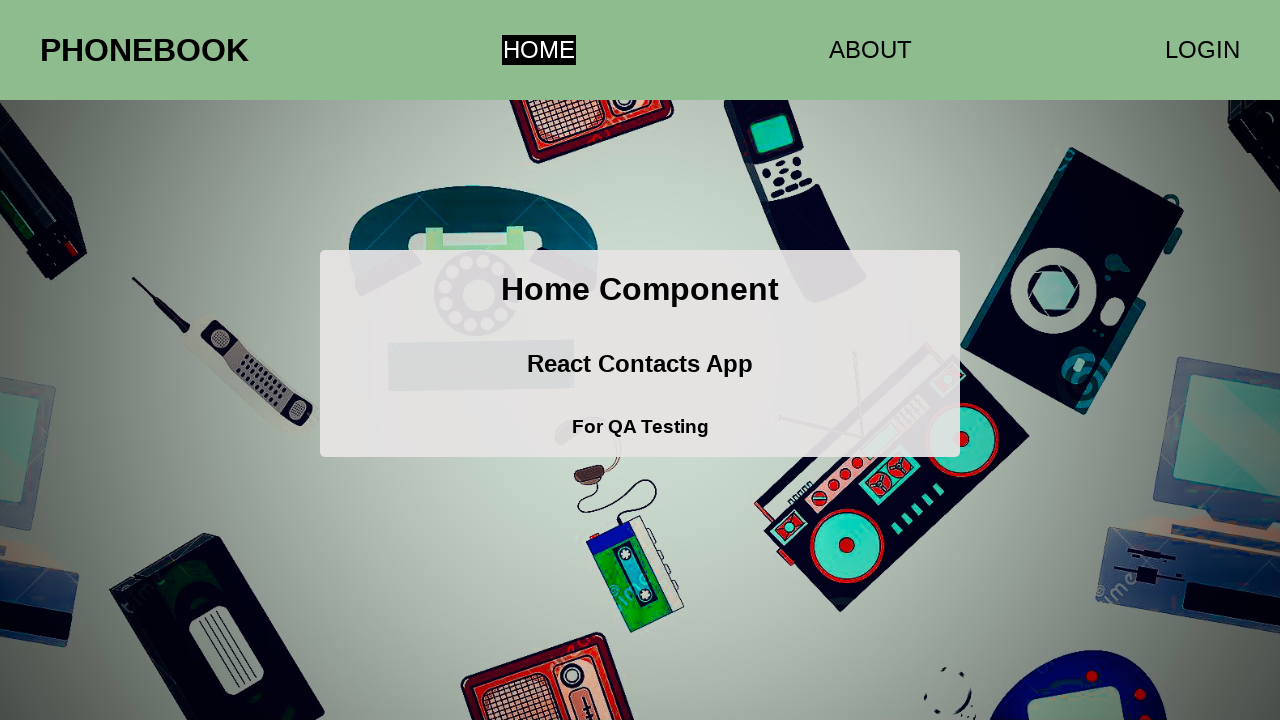

Clicked login tab to navigate to login page at (1202, 50) on a[href='/login']
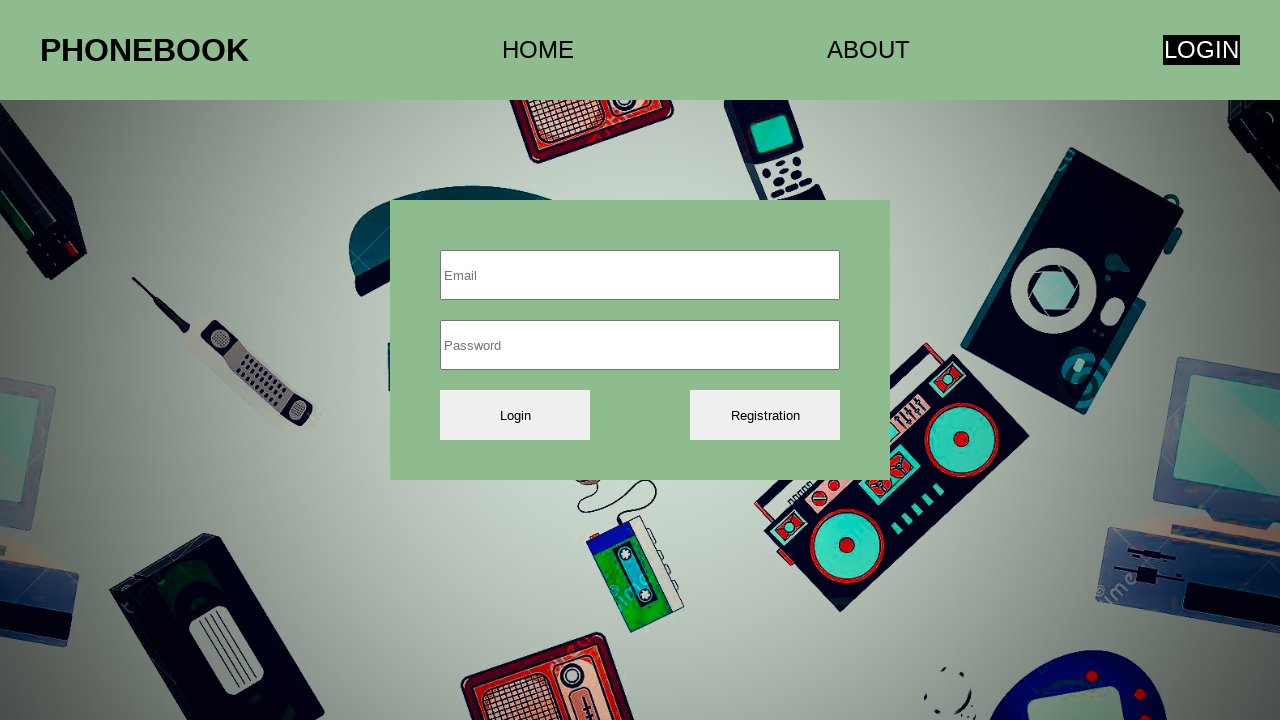

Clicked email input field at (640, 275) on input[placeholder='Email']
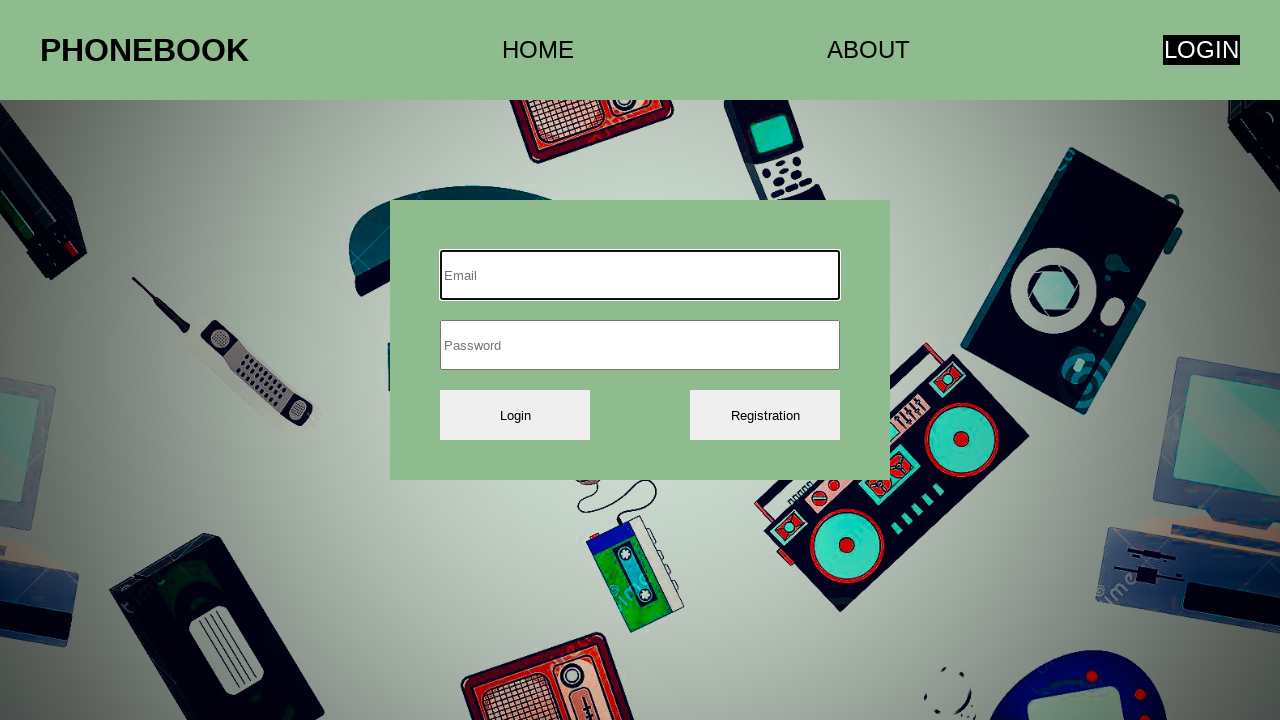

Filled email field with 'testuser847@gmail.com' on input[placeholder='Email']
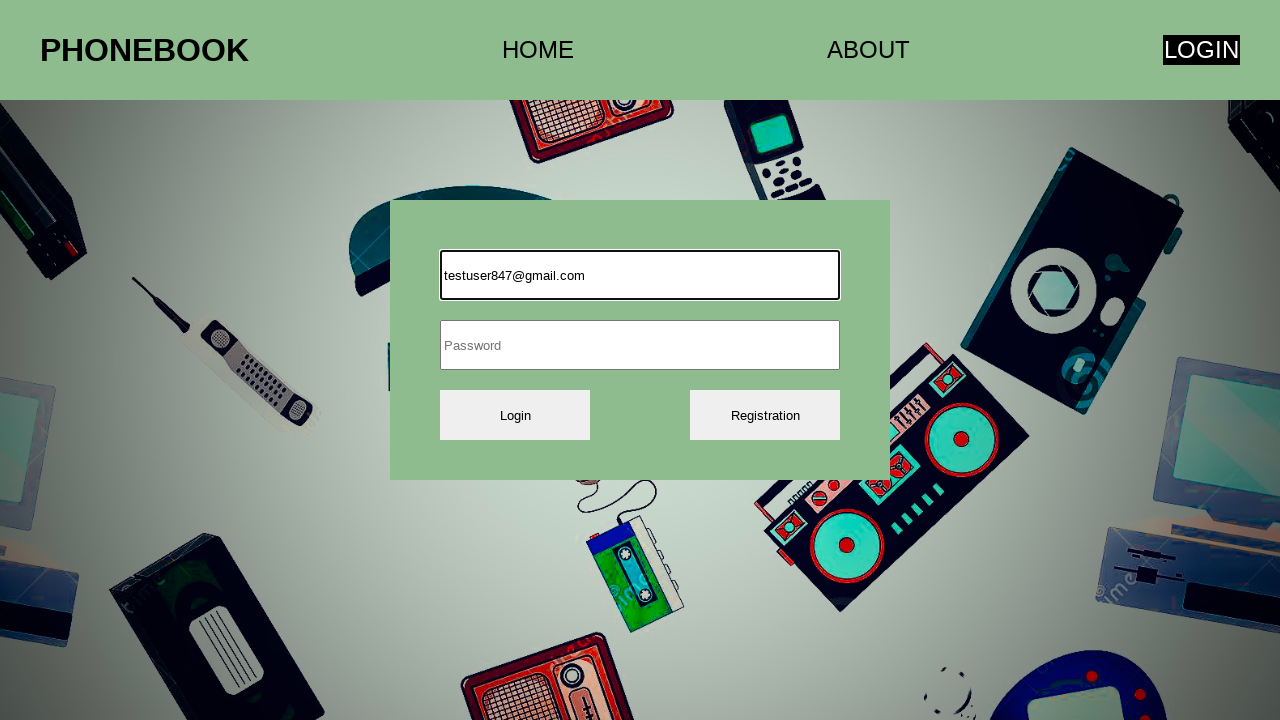

Clicked password input field at (640, 345) on input[placeholder='Password']
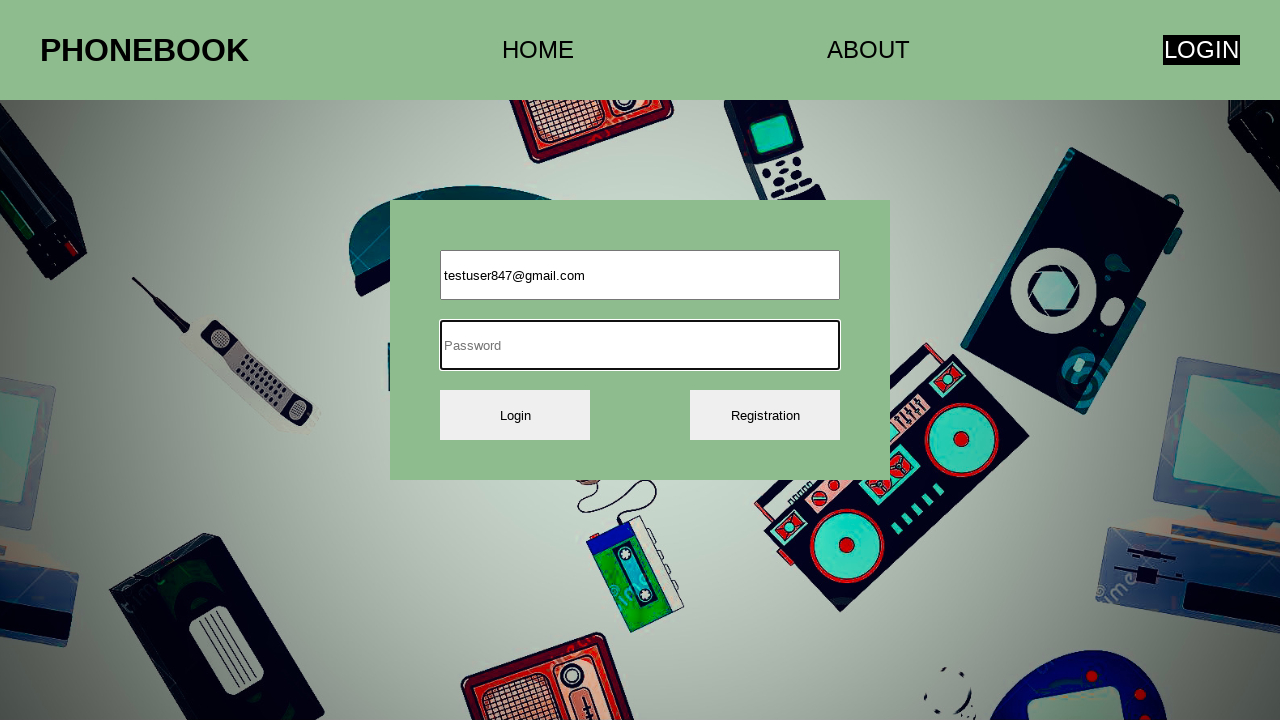

Filled password field with 'TestPass123$' on input[placeholder='Password']
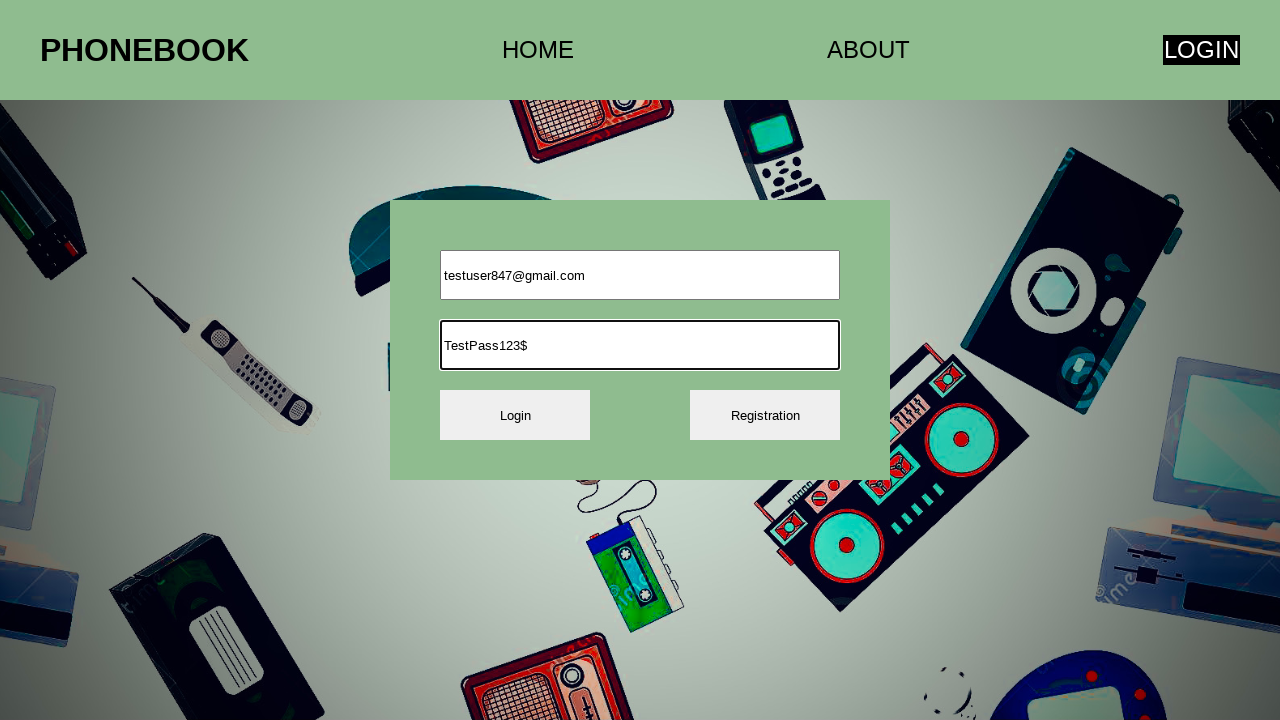

Clicked registration button to submit form at (765, 415) on button >> nth=1
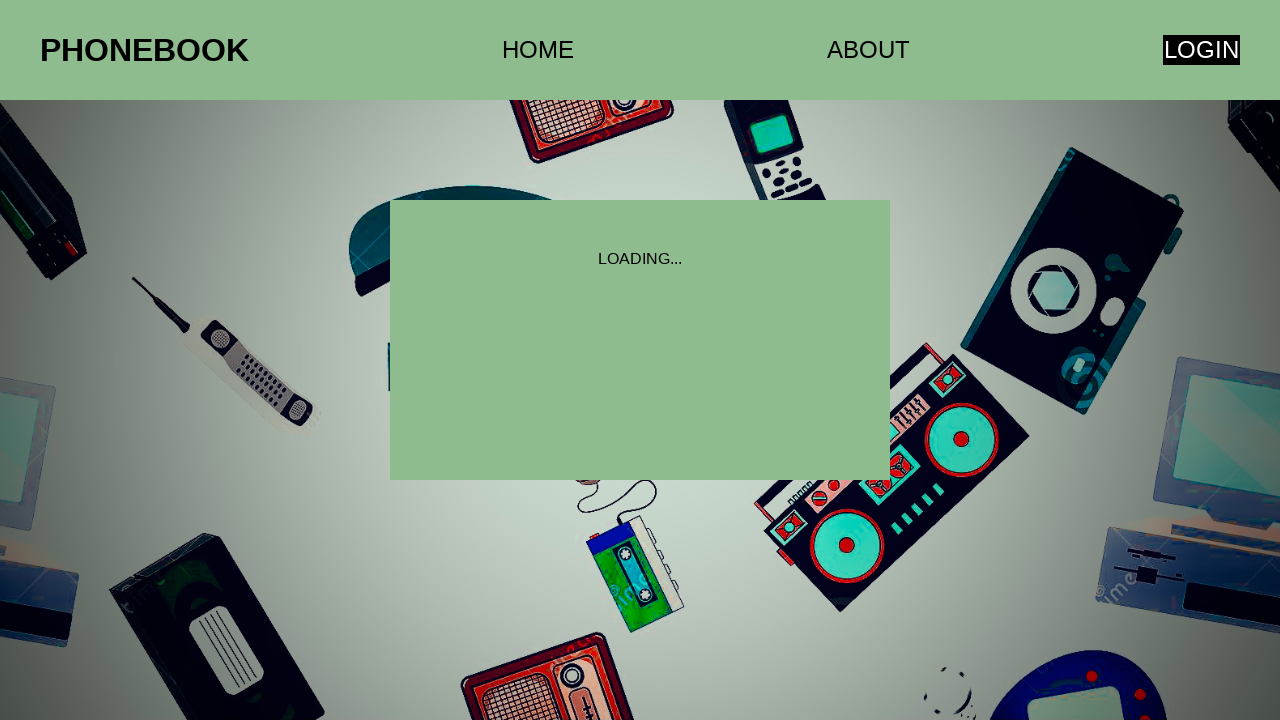

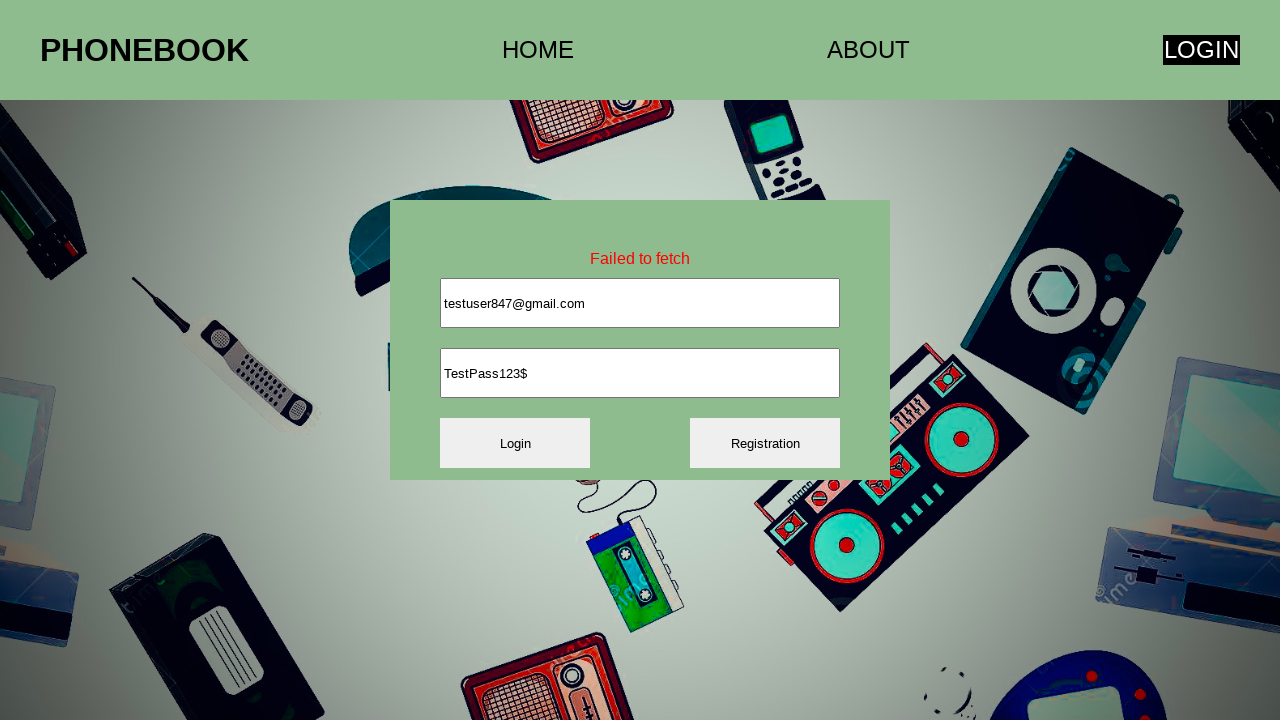